Navigates to Jumia.ma product catalog with a search query and waits for product listings to load on the page

Starting URL: https://www.jumia.ma/catalog/?q=wireless%20headphones

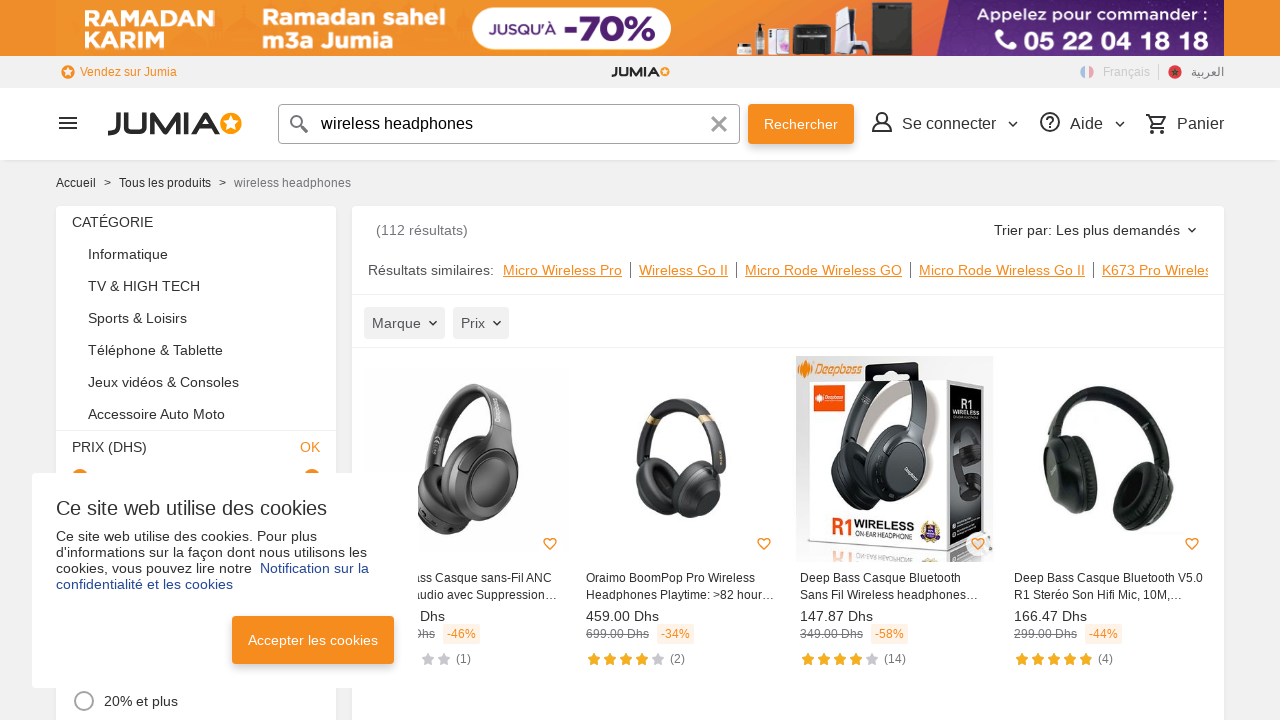

Navigated to Jumia.ma wireless headphones catalog
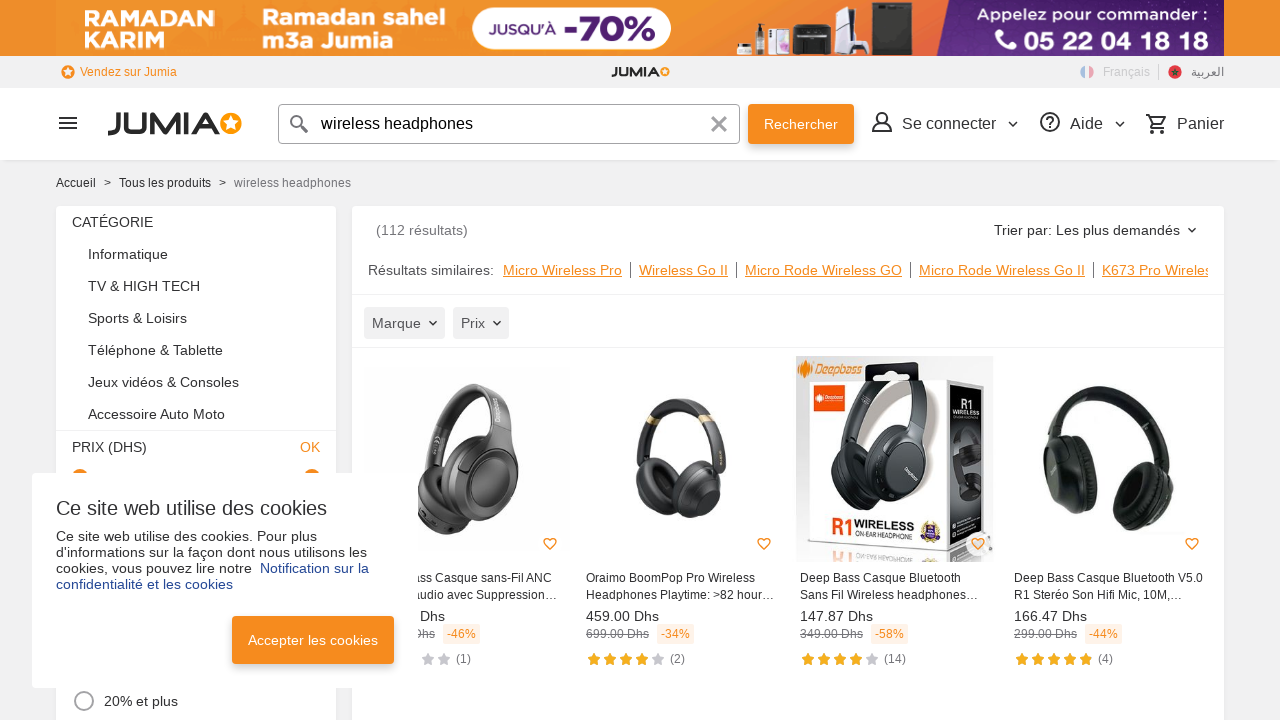

Product listings loaded on the page
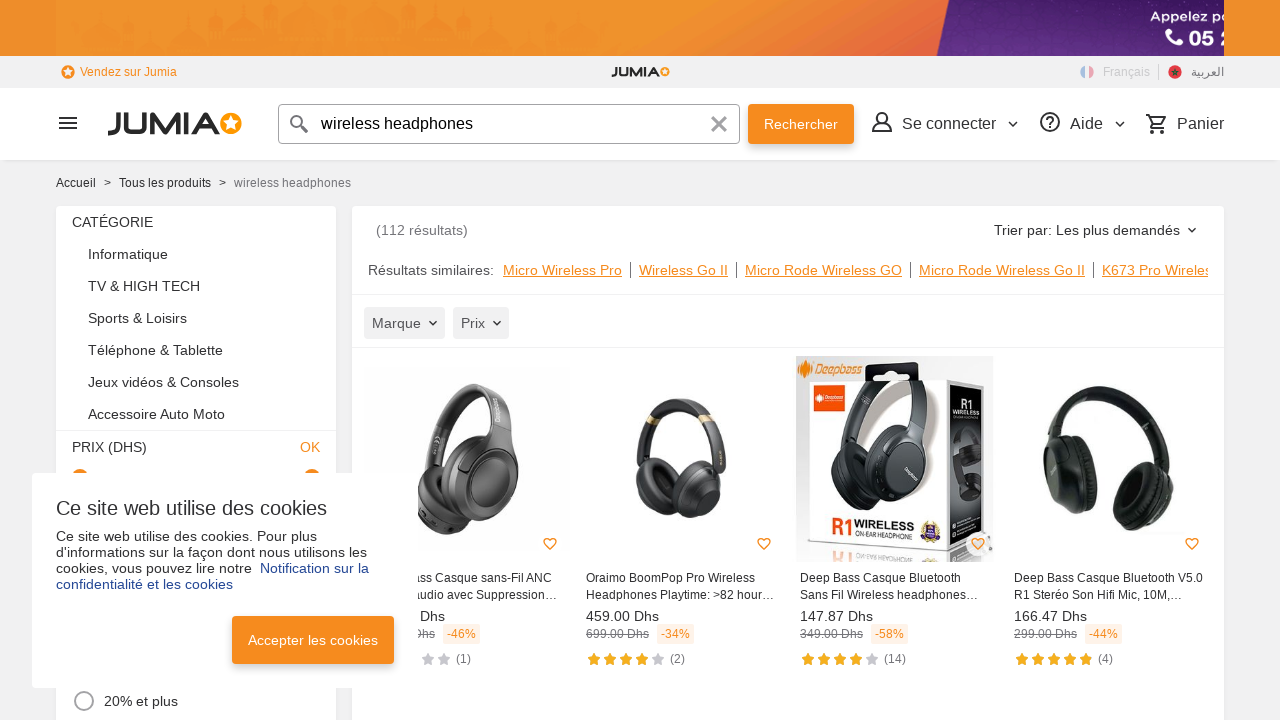

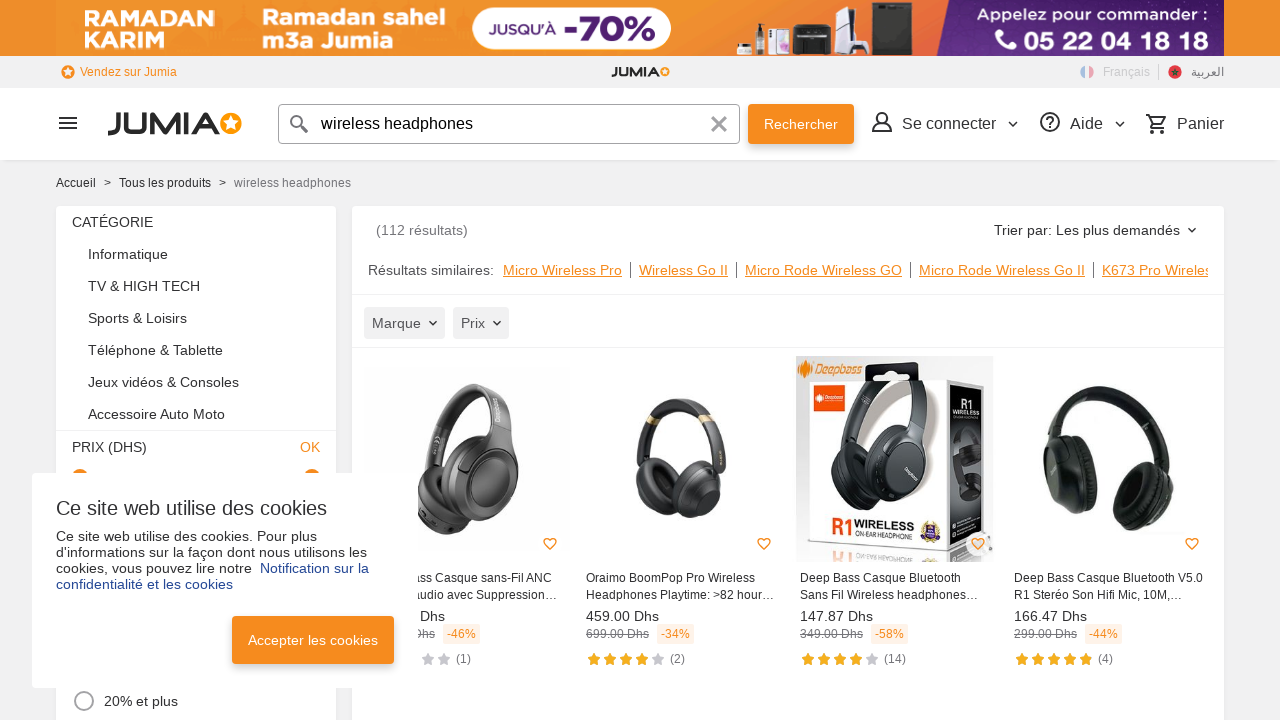